Tests clicking on the "More" tab and verifying sections are present

Starting URL: https://www.xbox.com/pt-BR/games/store/persona-3-reload/9nkk6z0k3rh2

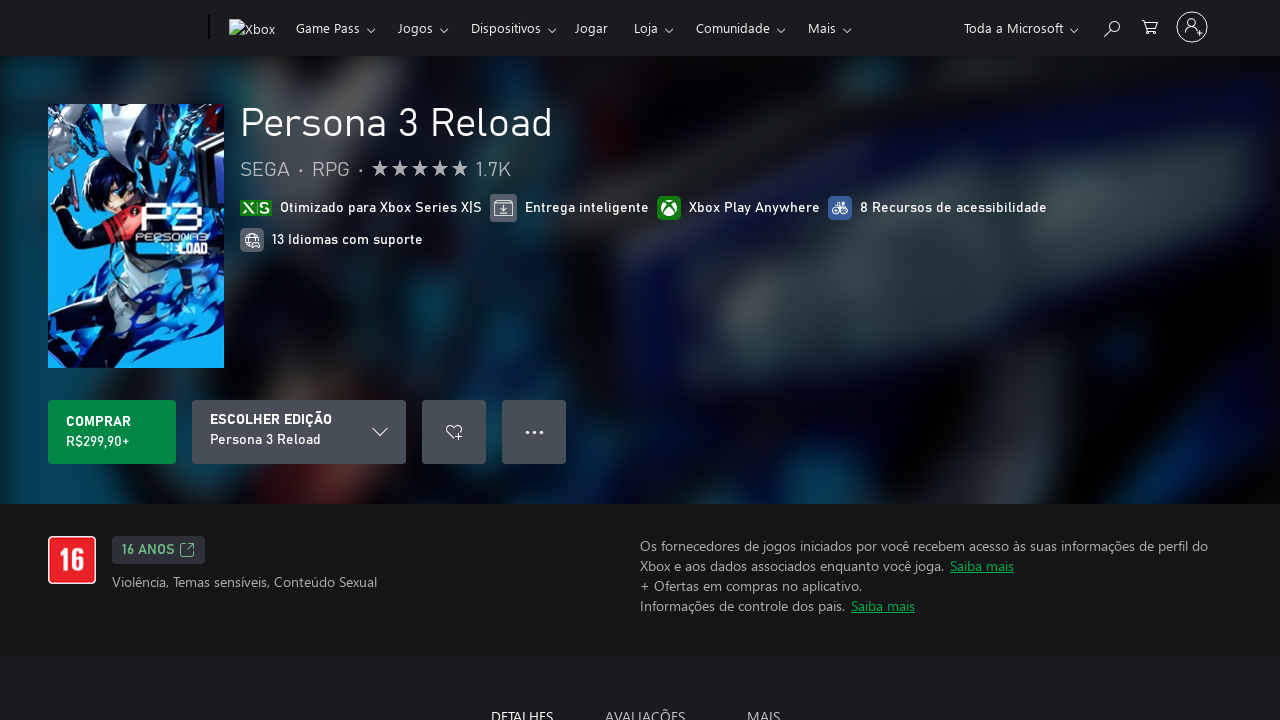

Clicked on the 'More' tab at (763, 700) on xpath=//*[@id="PageContent"]/div/div[2]/div[1]/div/ul/li[3]/button
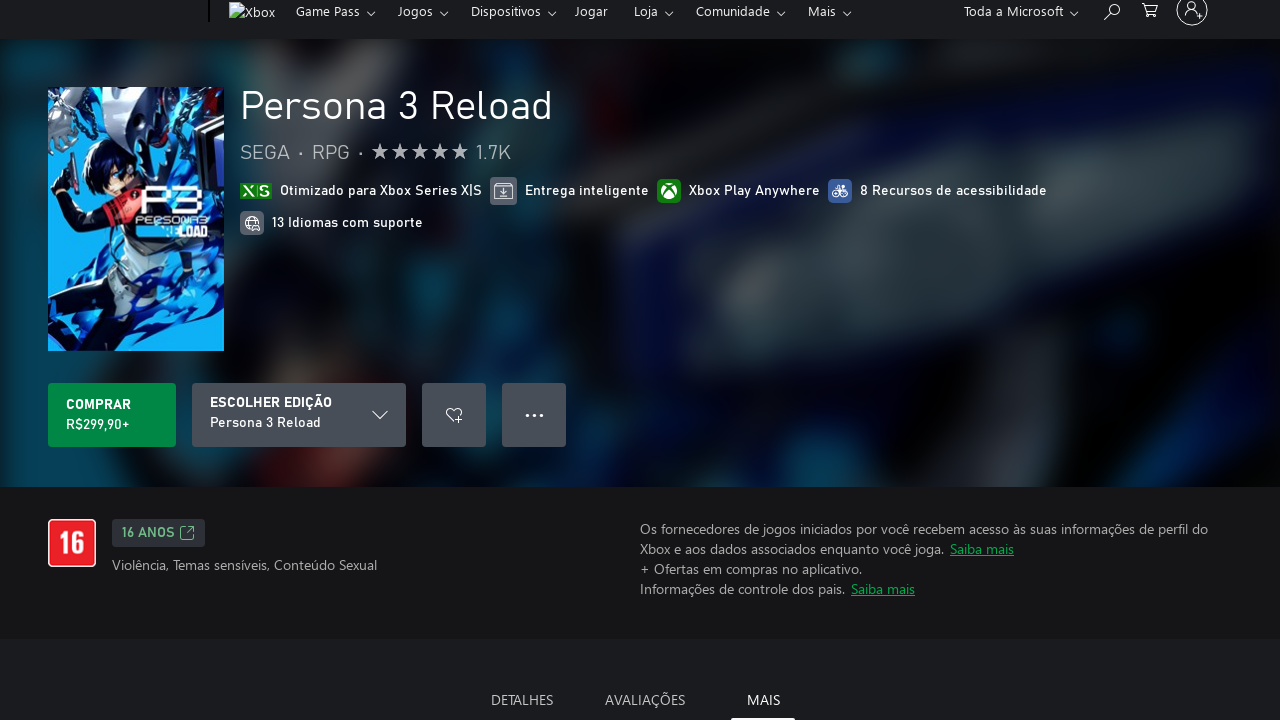

Verified that sections are present in the More tab
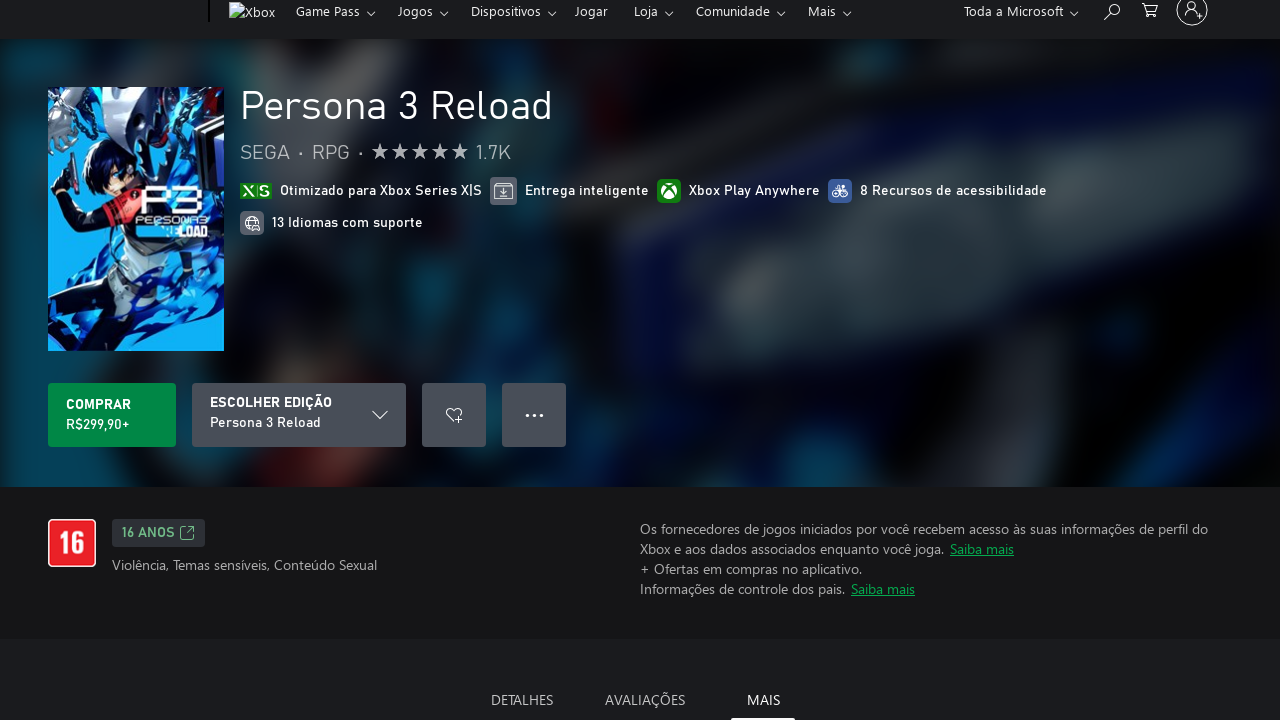

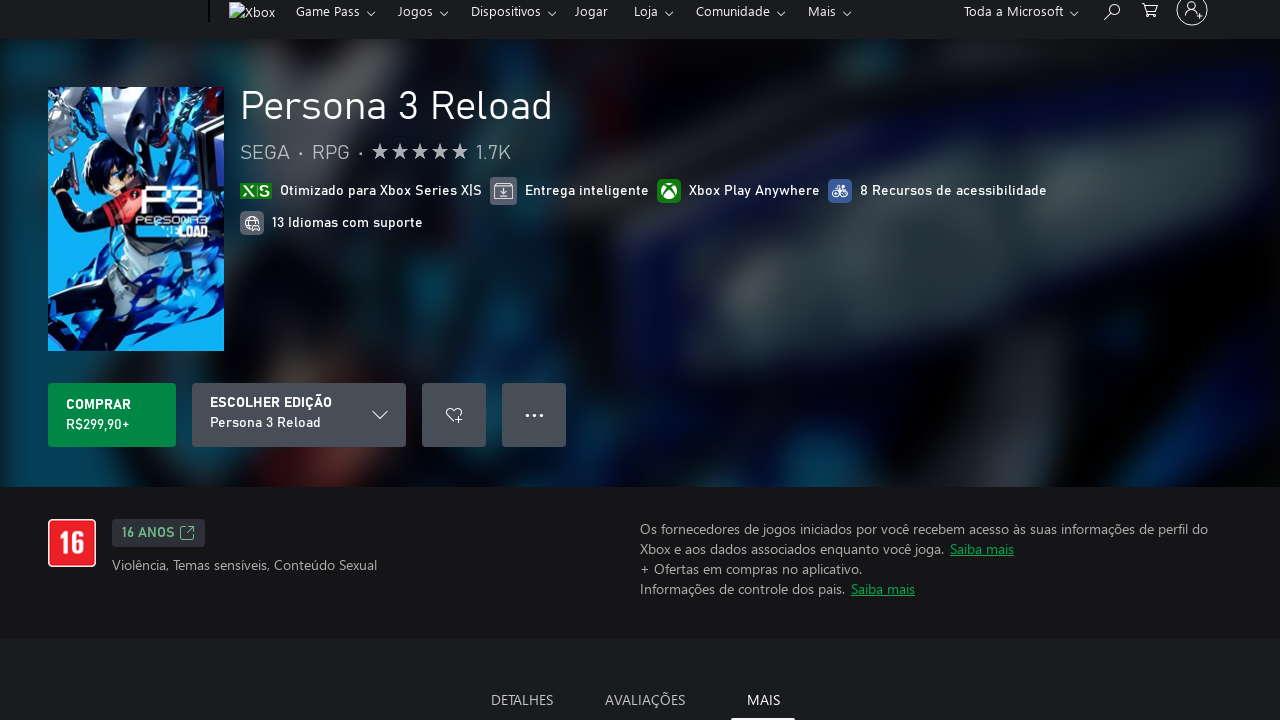